Tests drag and drop functionality by dragging an element from one location to another

Starting URL: https://www.leafground.com/drag.xhtml

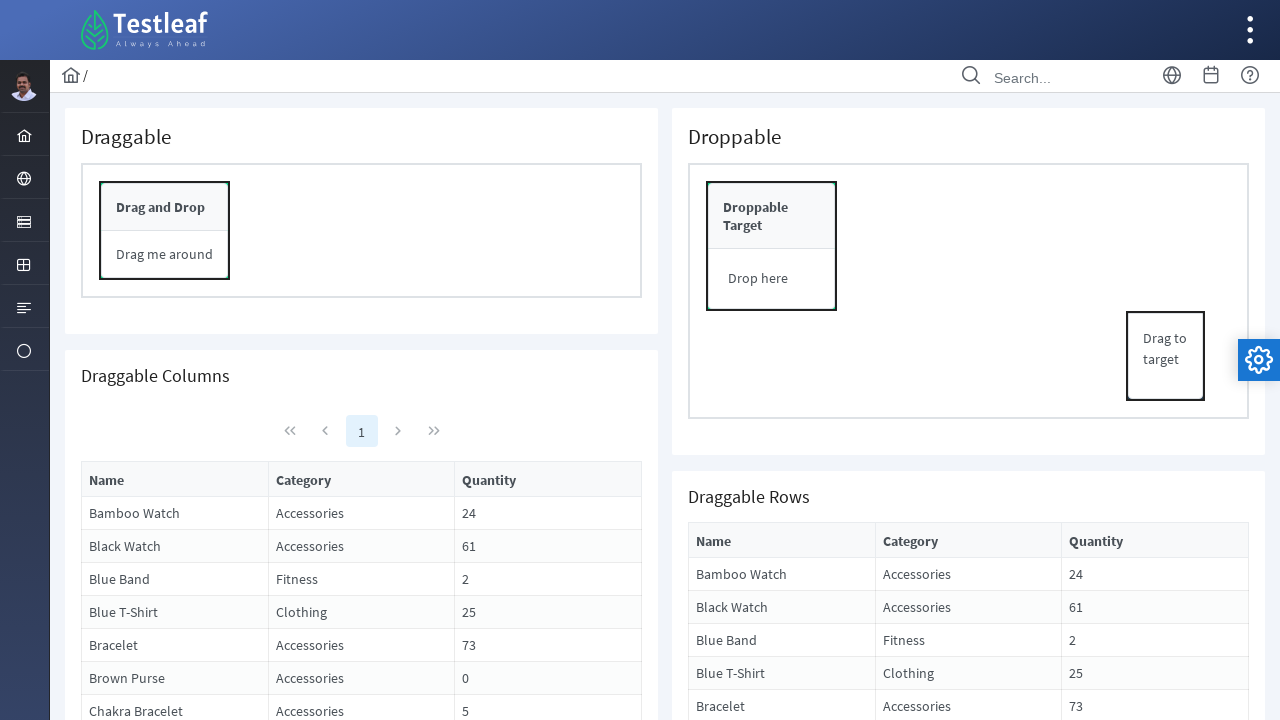

Located the draggable element
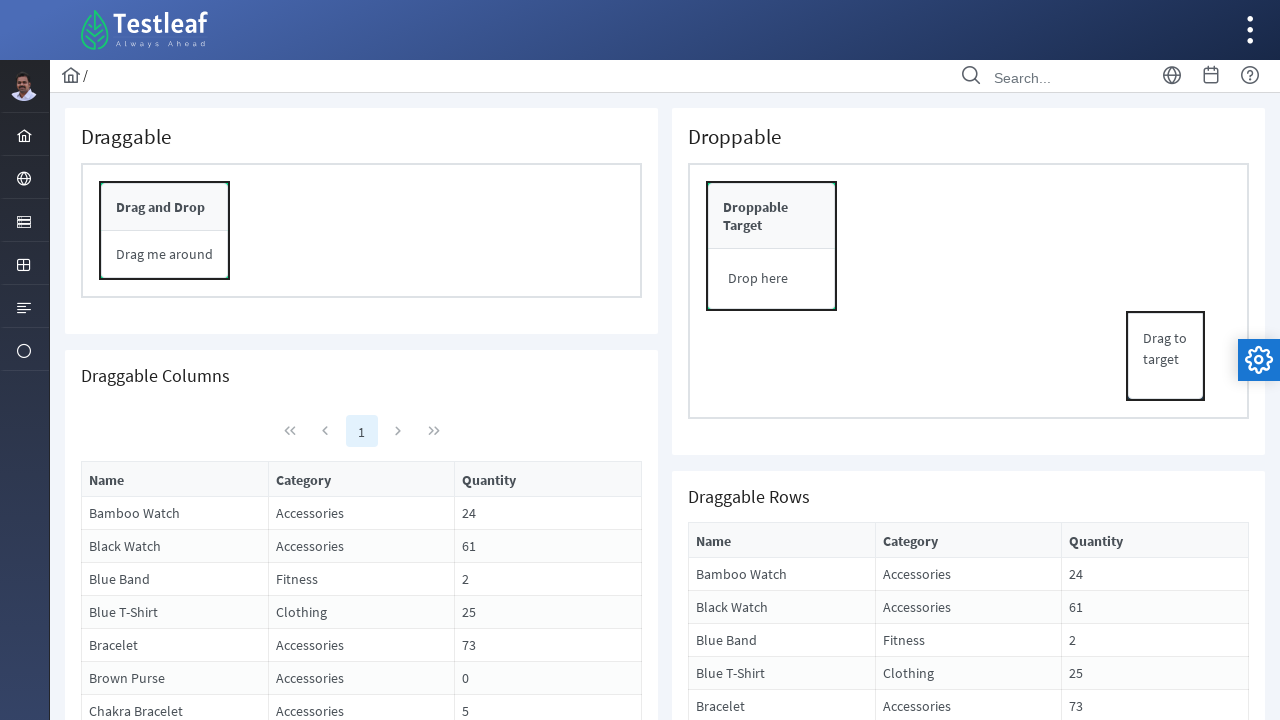

Located the drop target element
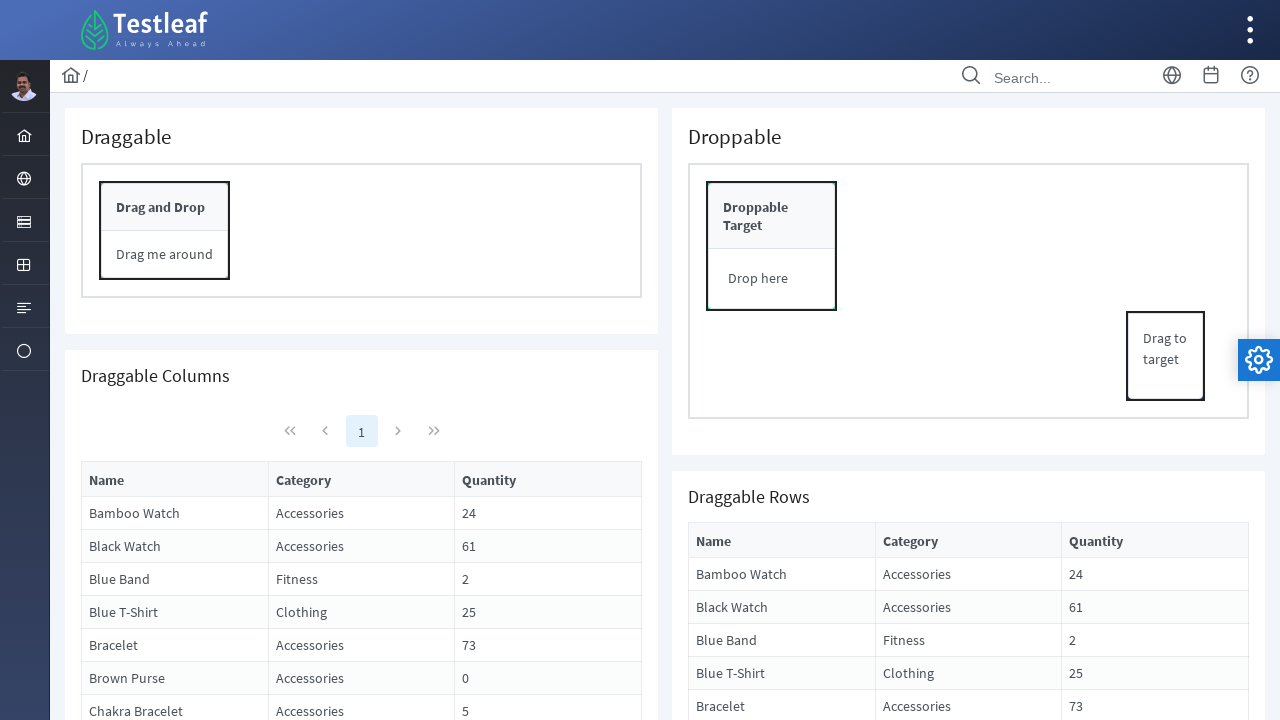

Dragged element from source to drop target at (772, 279)
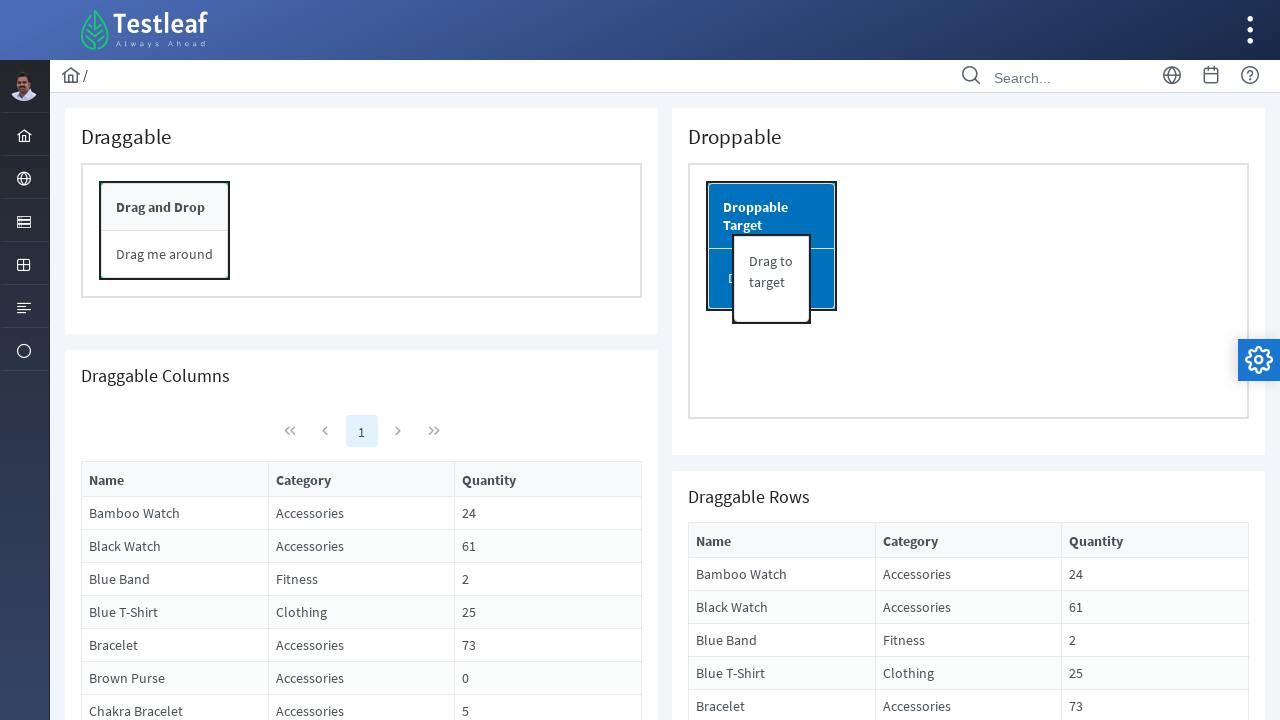

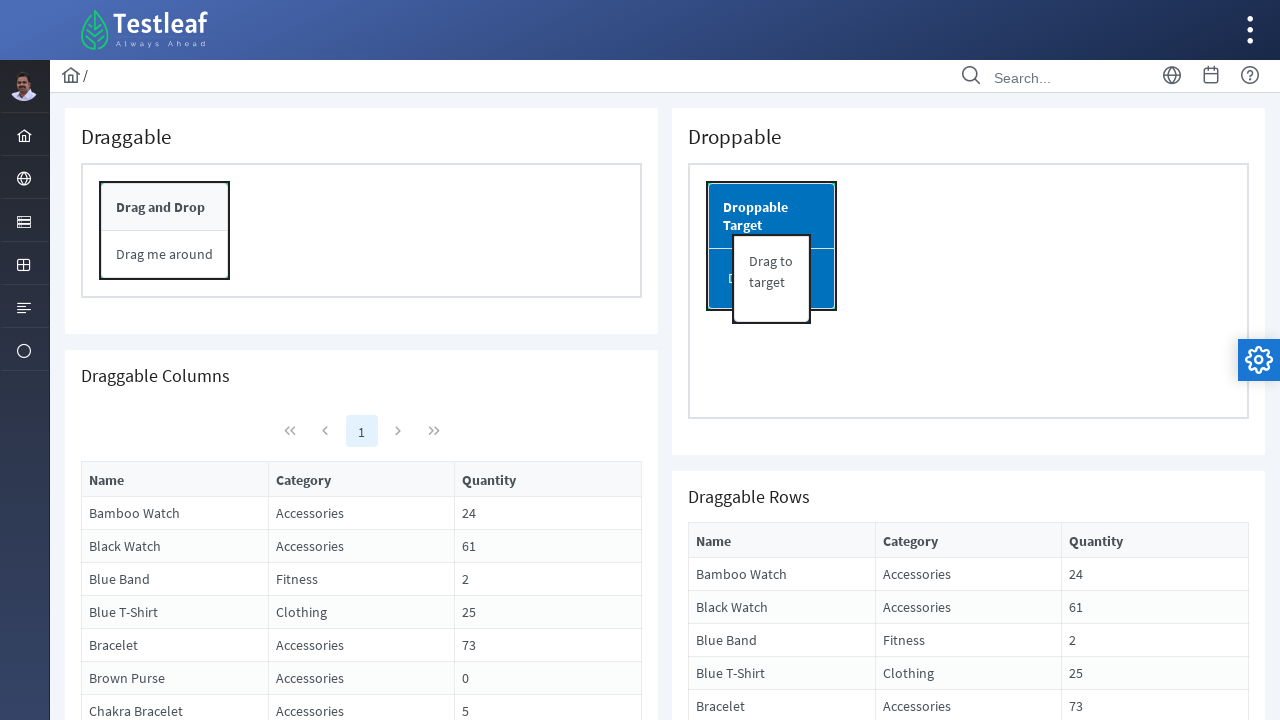